Tests form submission without filling the name field to verify validation

Starting URL: https://igorsmasc.github.io/fomulario_cadastro_selenium/

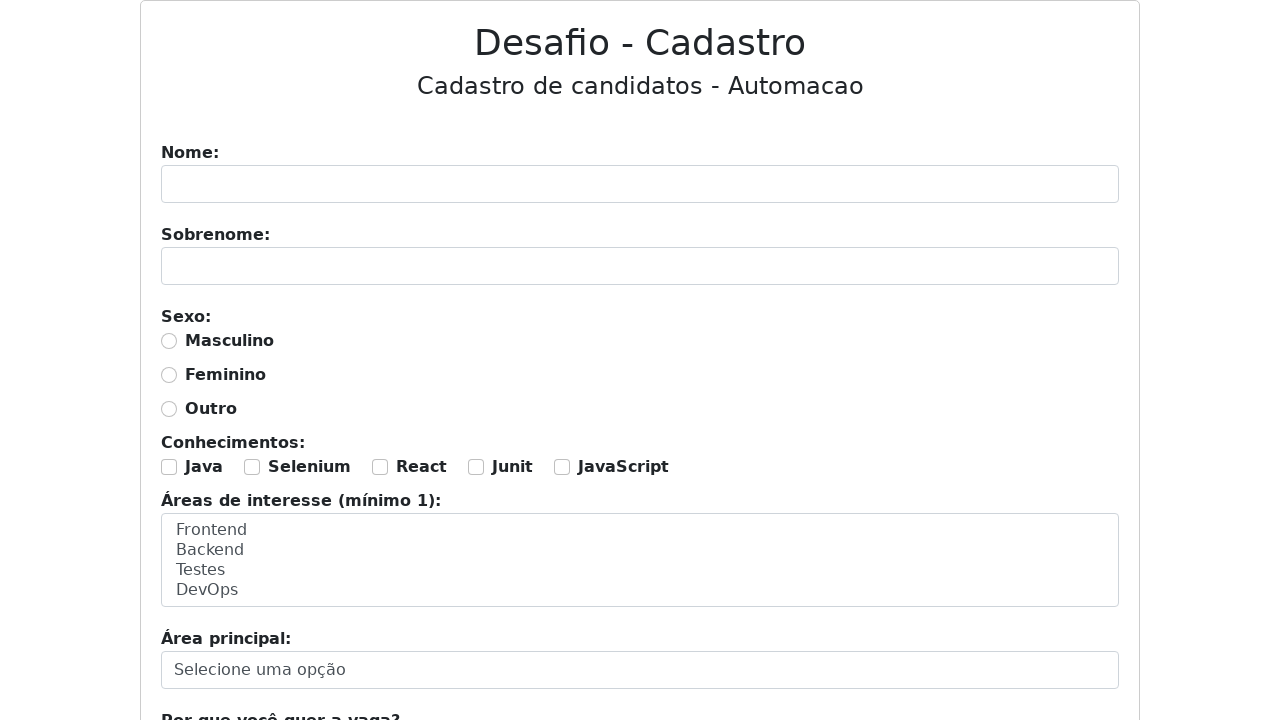

Filled surname field with 'de Rivia' on #sobrenome
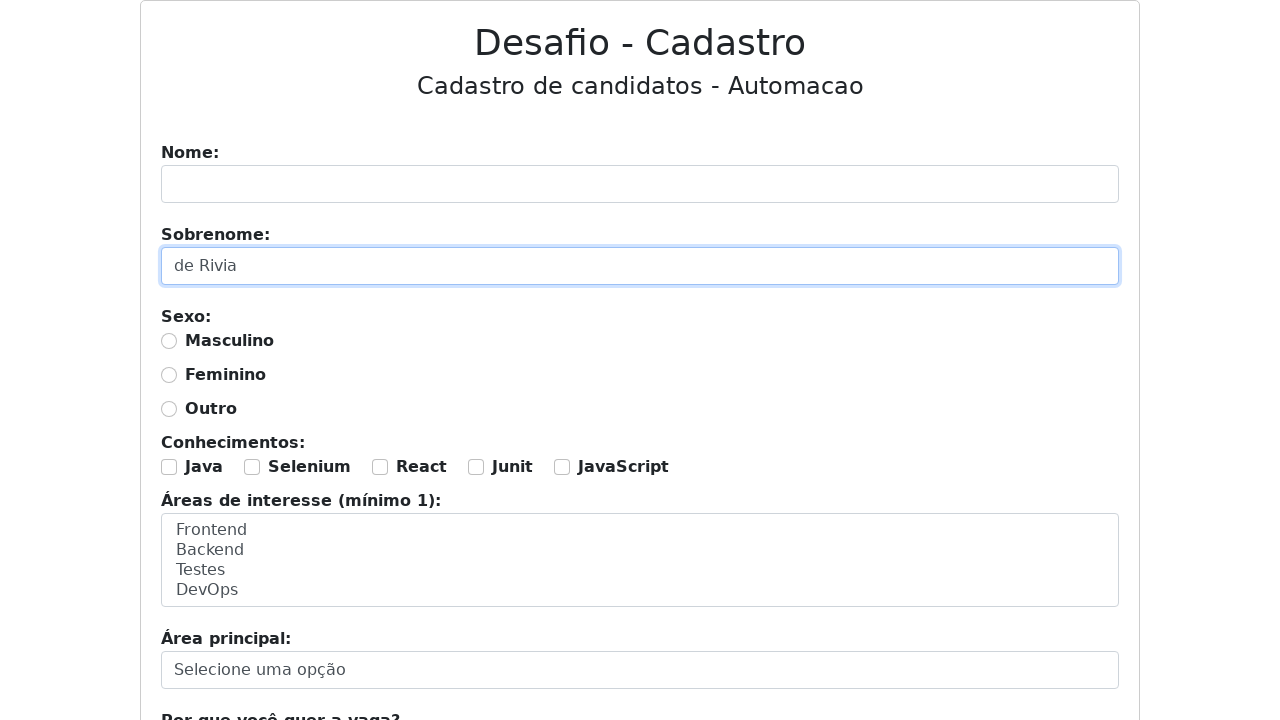

Selected 'Masculino' gender option at (169, 341) on #masculino
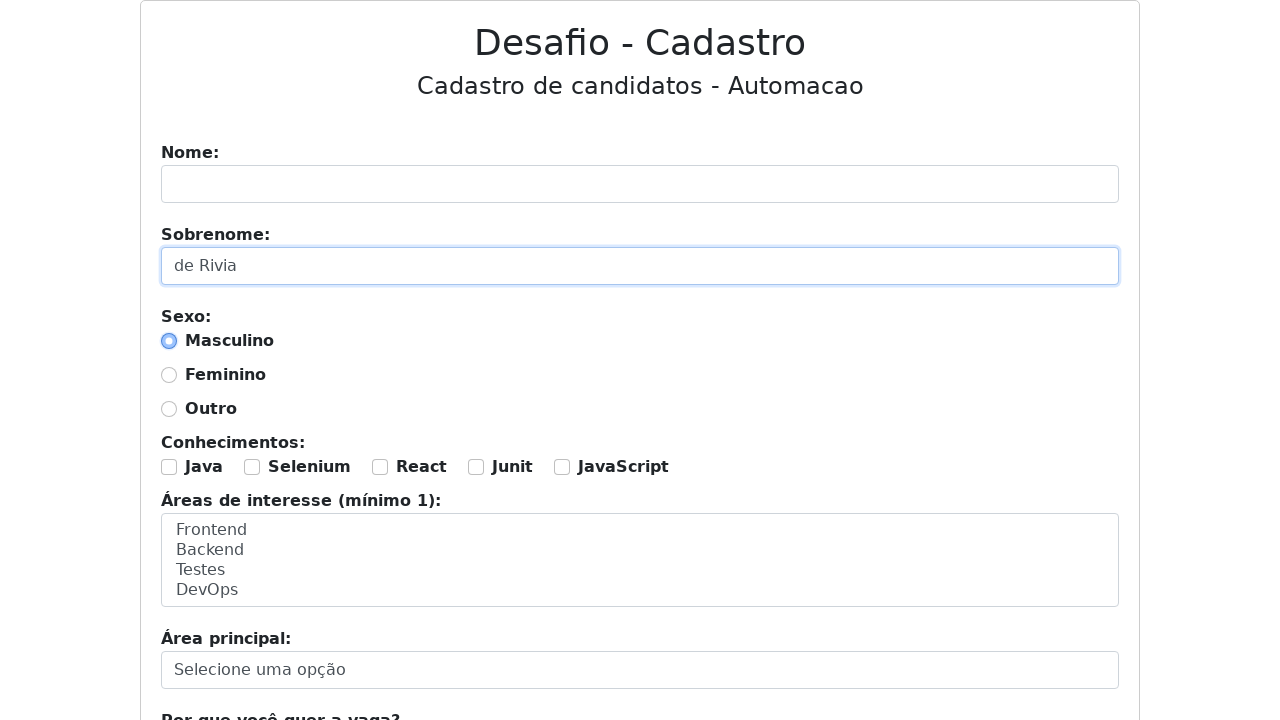

Selected Java checkbox at (169, 467) on #java
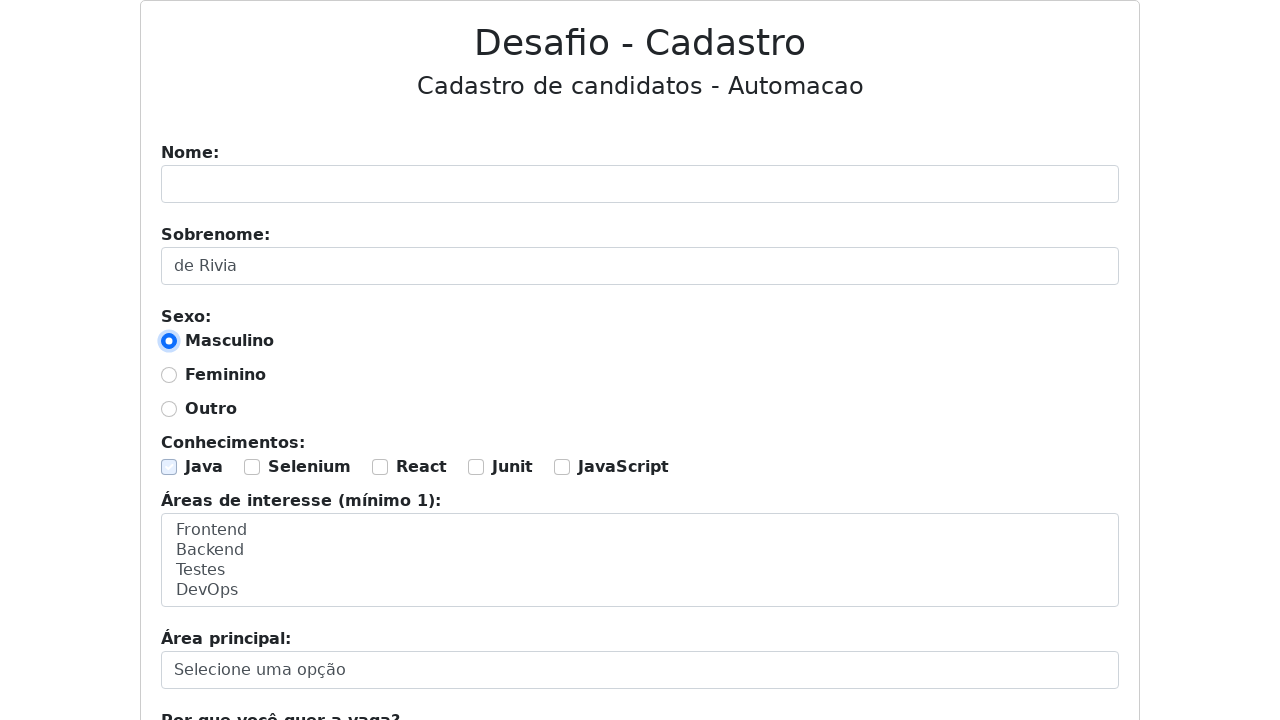

Selected JUnit checkbox at (476, 467) on #junit
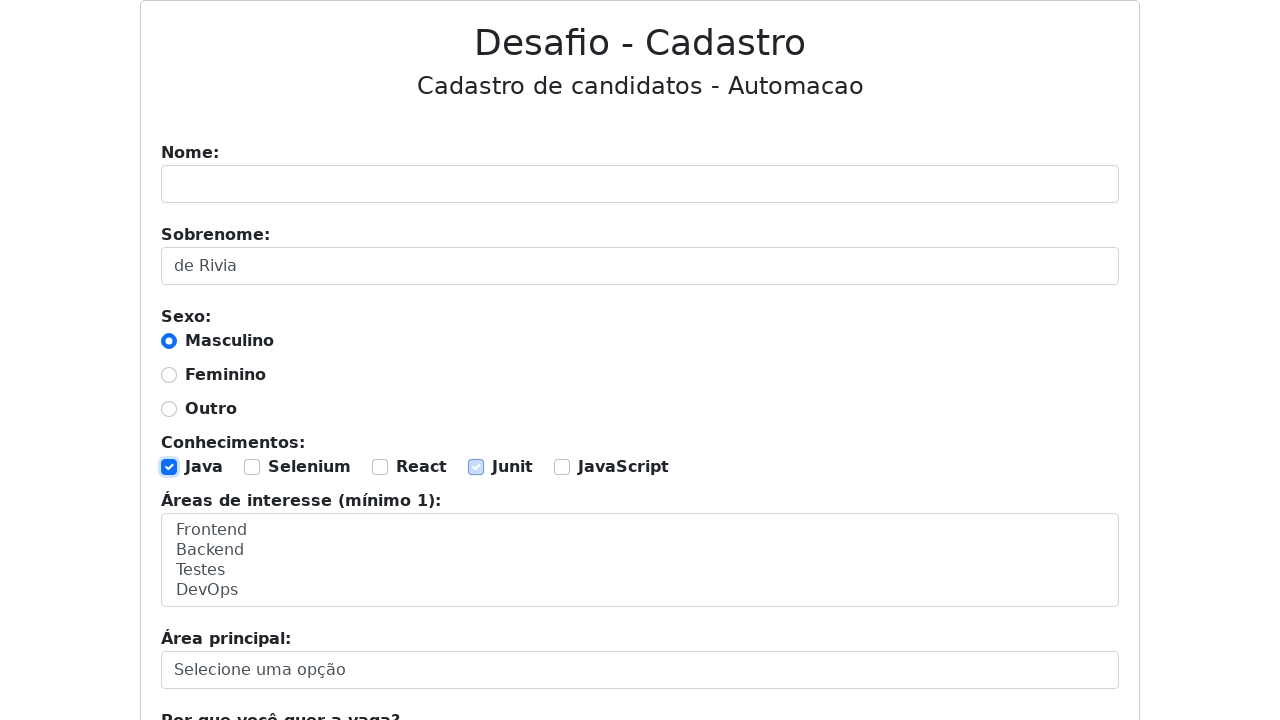

Selected Backend and Testes areas of interest on #area-interesse
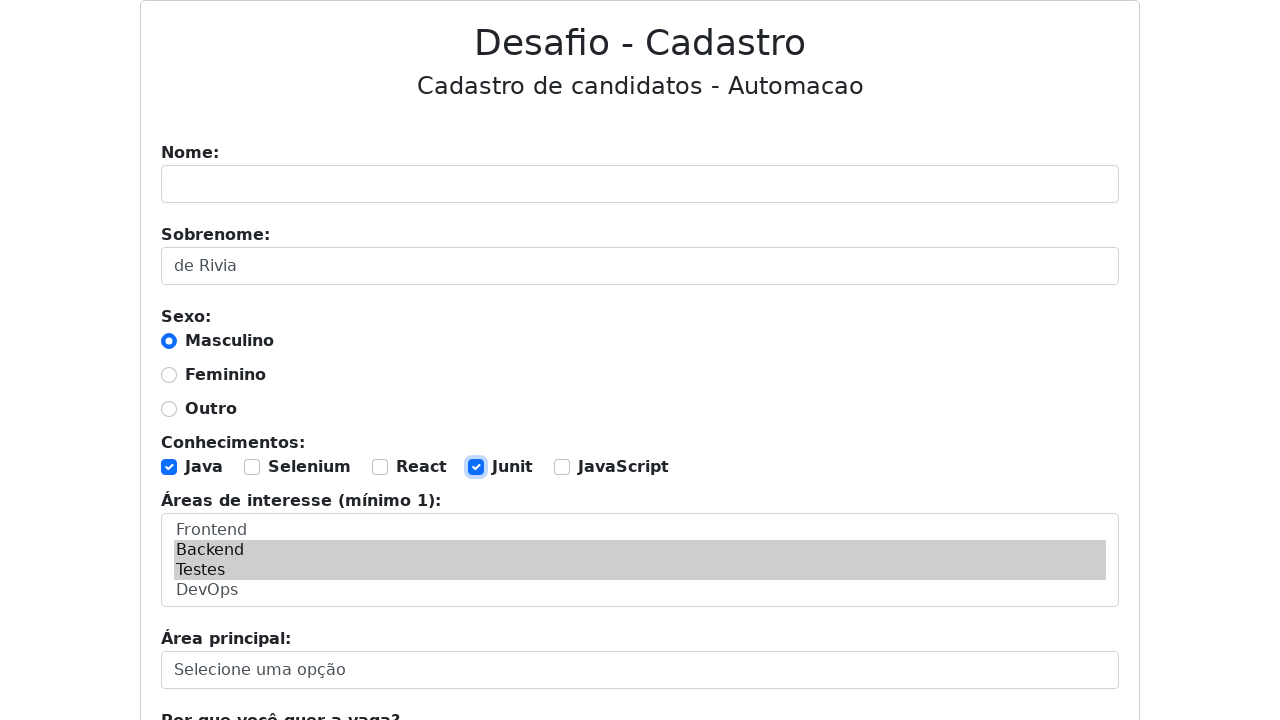

Selected Backend as motivation on #motivacao
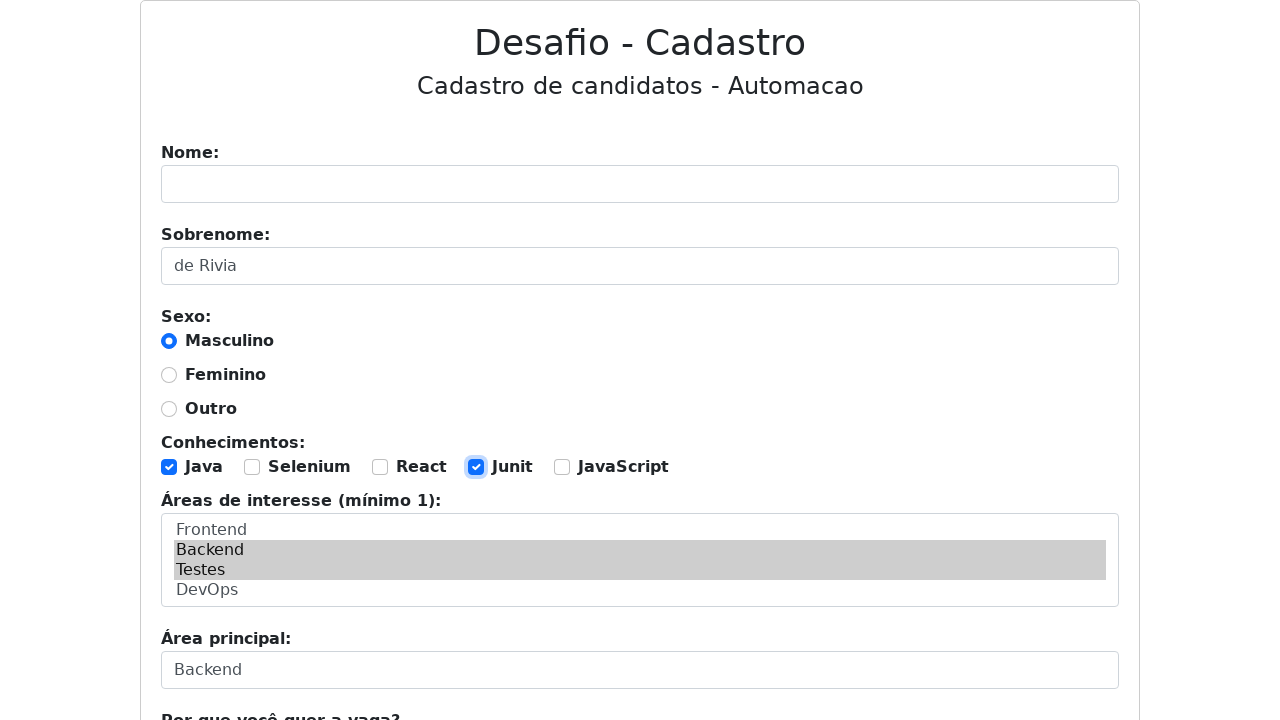

Filled text area with 'Trabalho de bruxo' on #porque
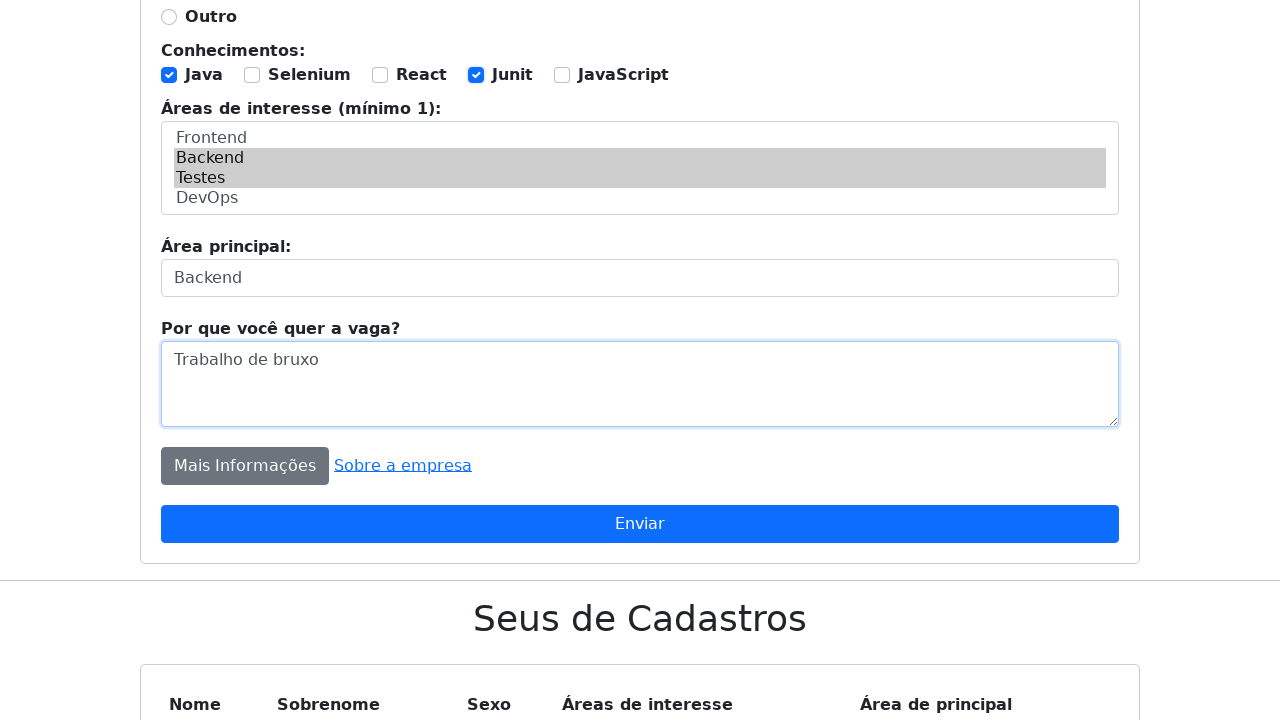

Set up dialog handler to accept alerts
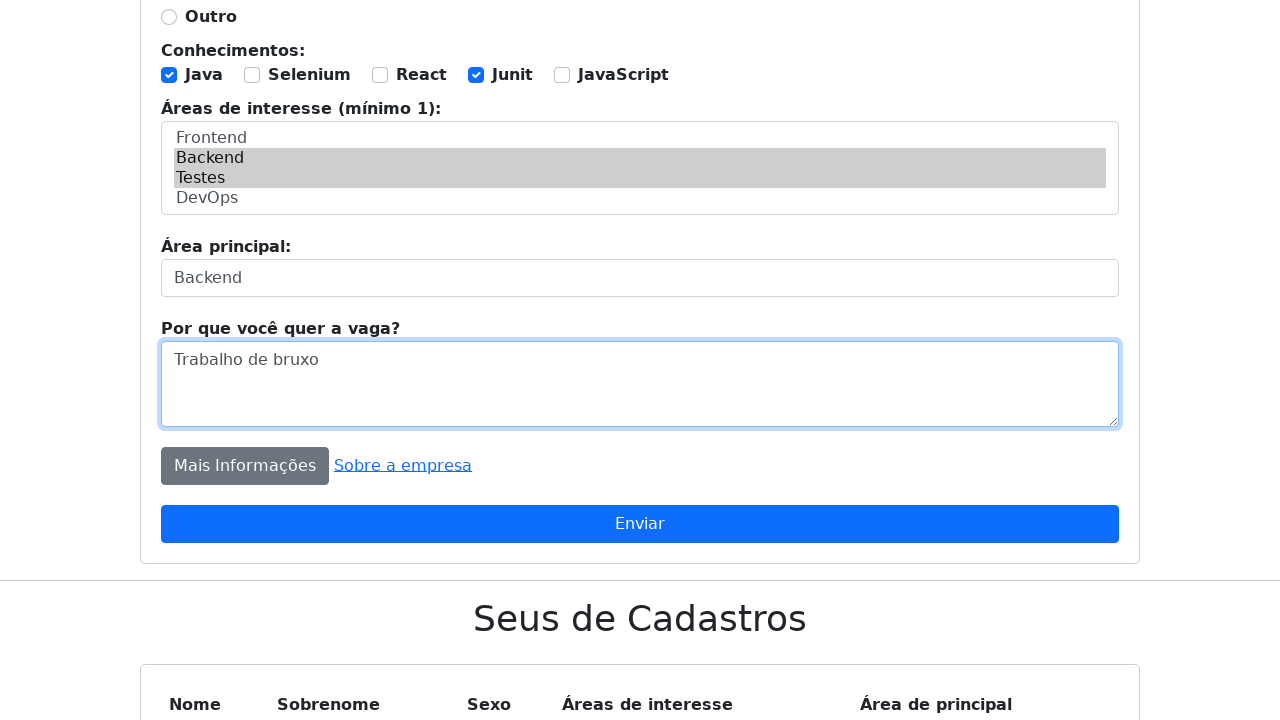

Submitted form by pressing Enter - validation alert expected for missing name field on #formulario
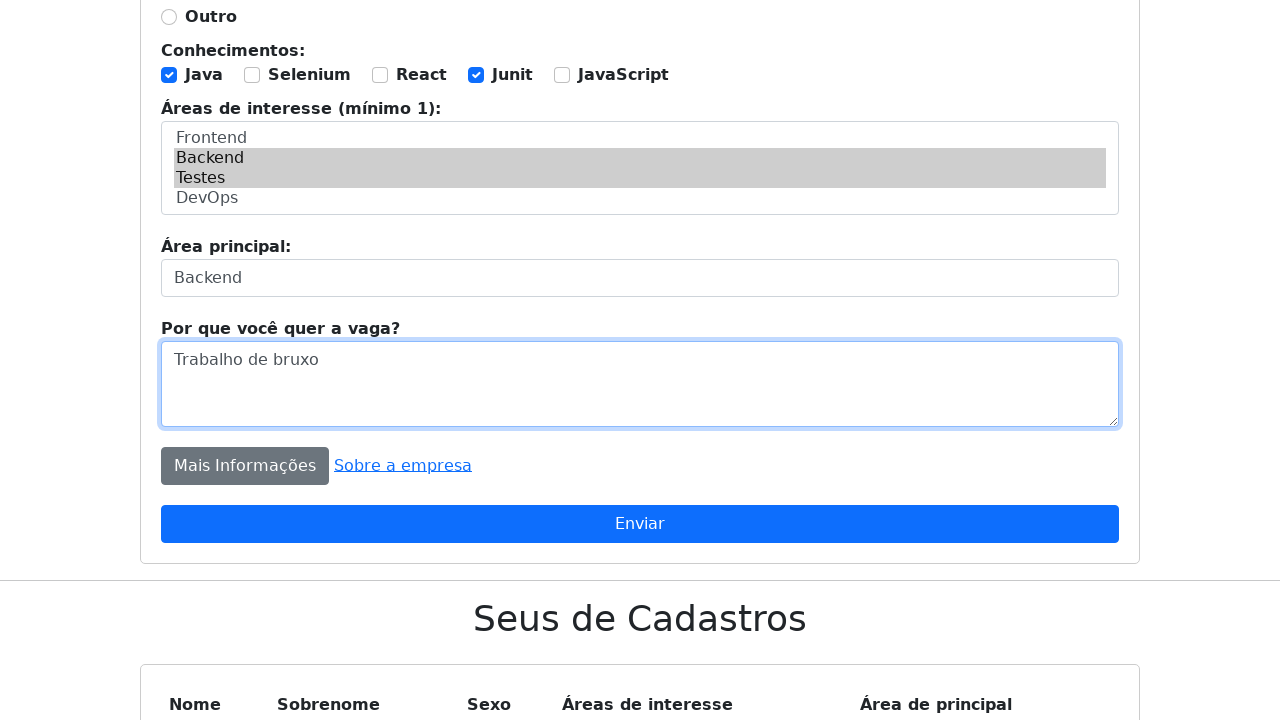

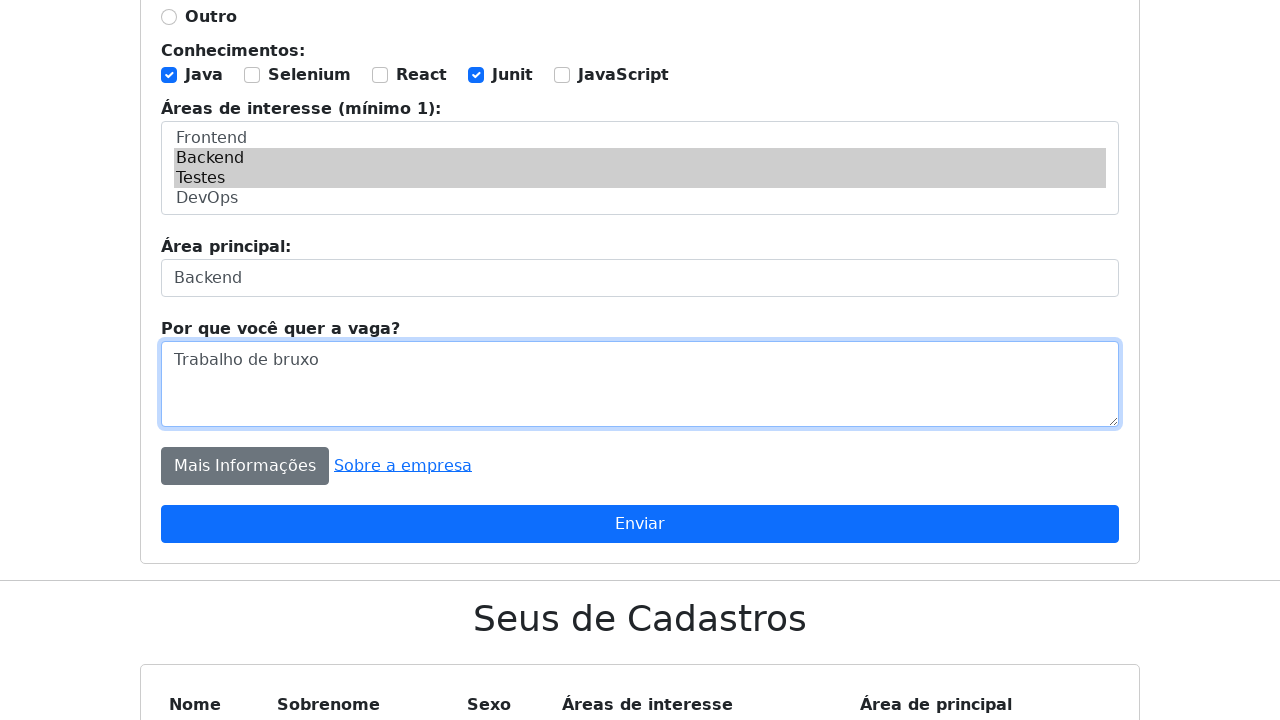